Tests navigation on a demo QA page by clicking a "Valid Link" element and verifying the page loads correctly after the click.

Starting URL: https://demoqa.com/broken

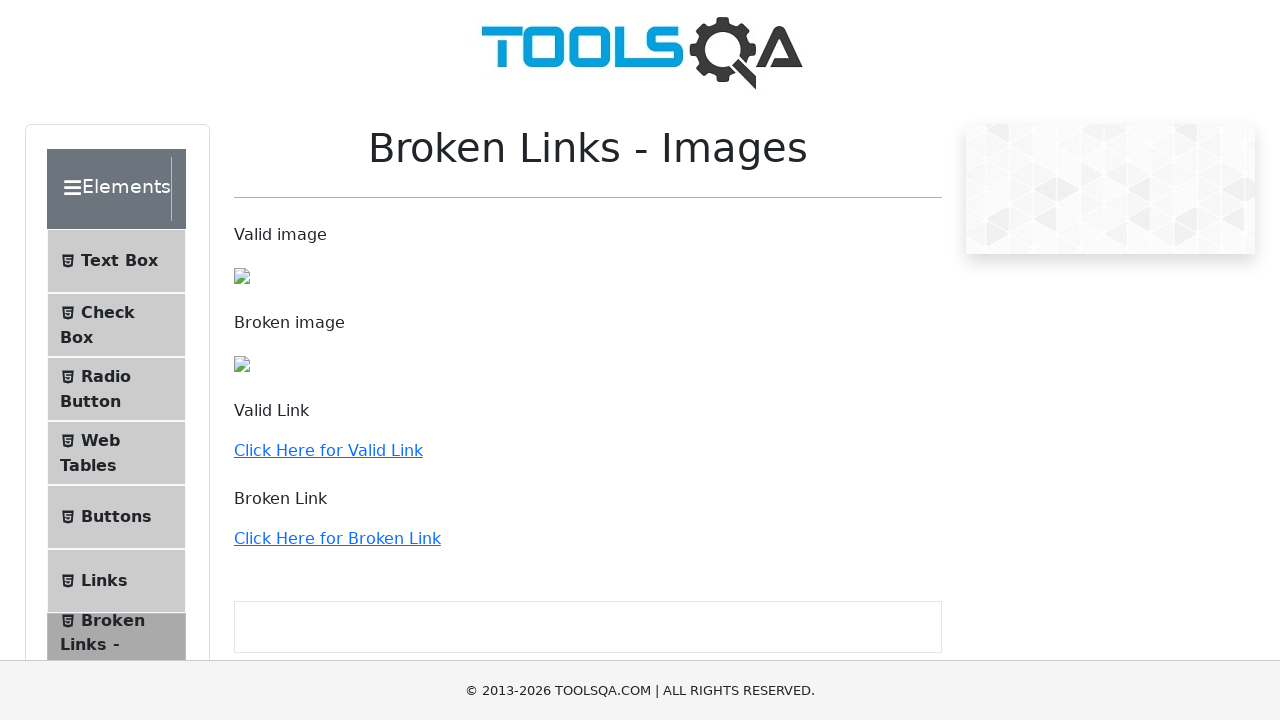

Clicked 'Click Here for Valid Link' element at (328, 450) on xpath=//a[text()='Click Here for Valid Link']
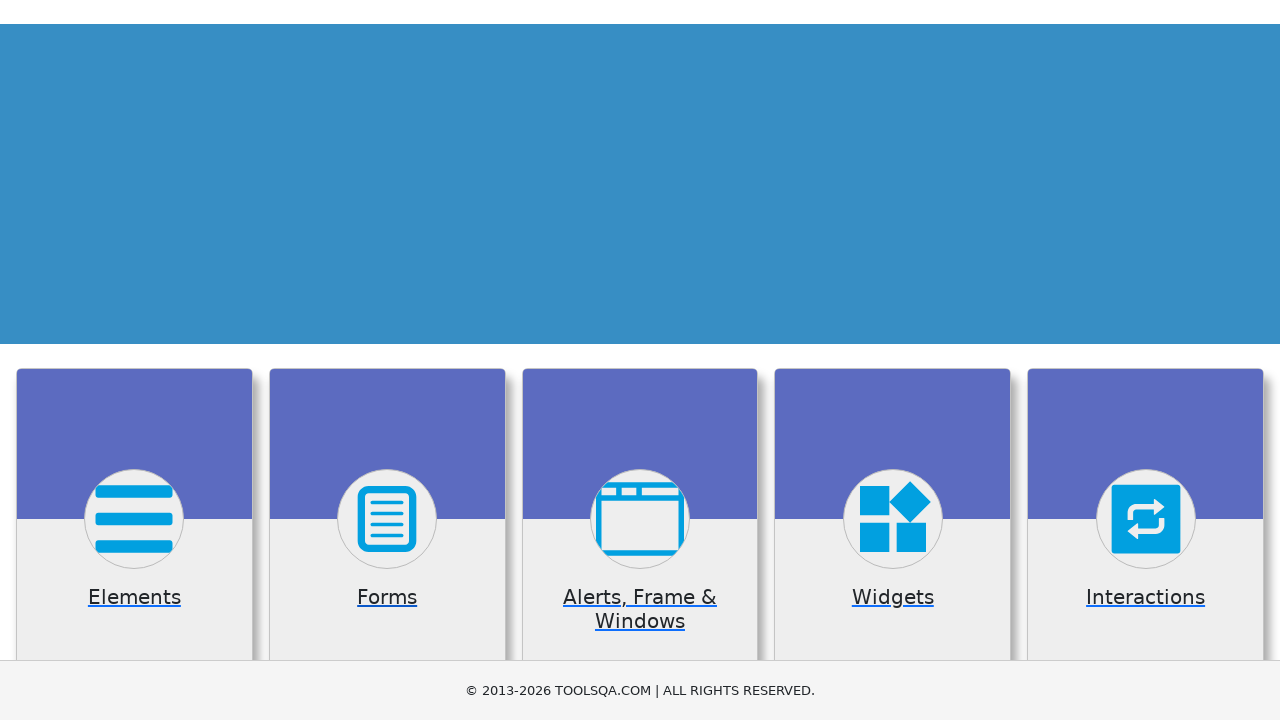

Page loaded and domcontentloaded event fired
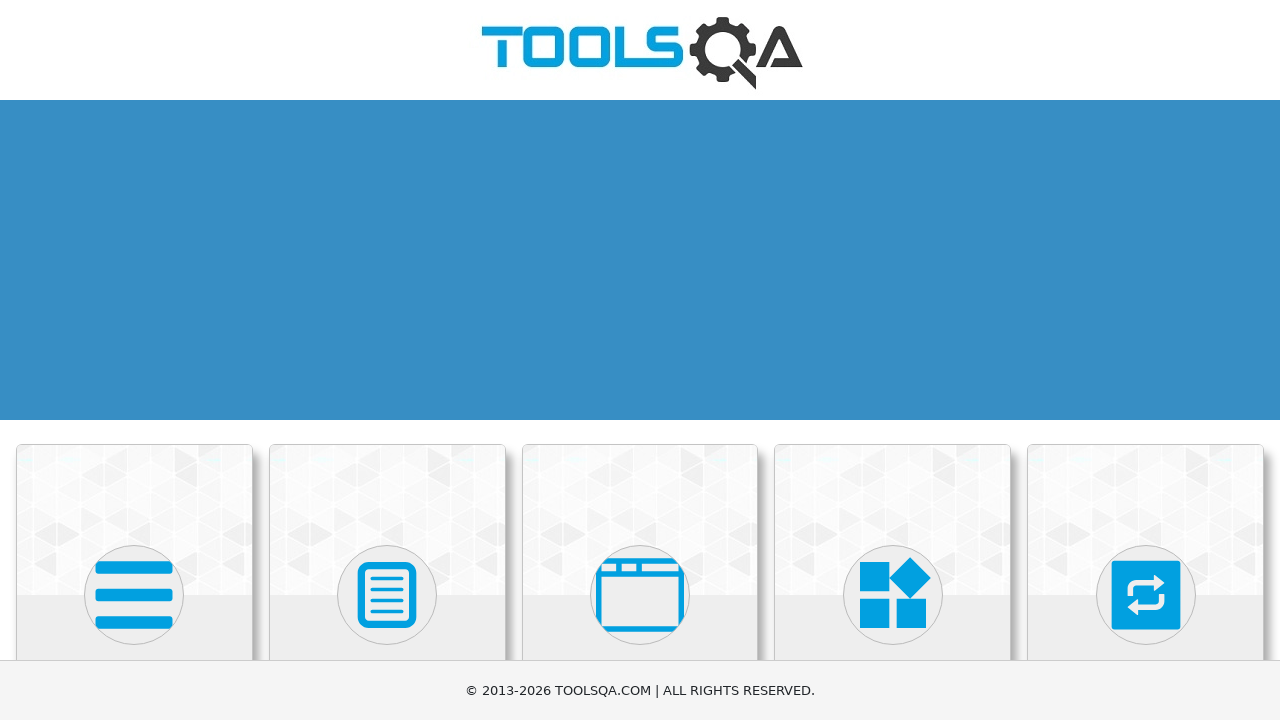

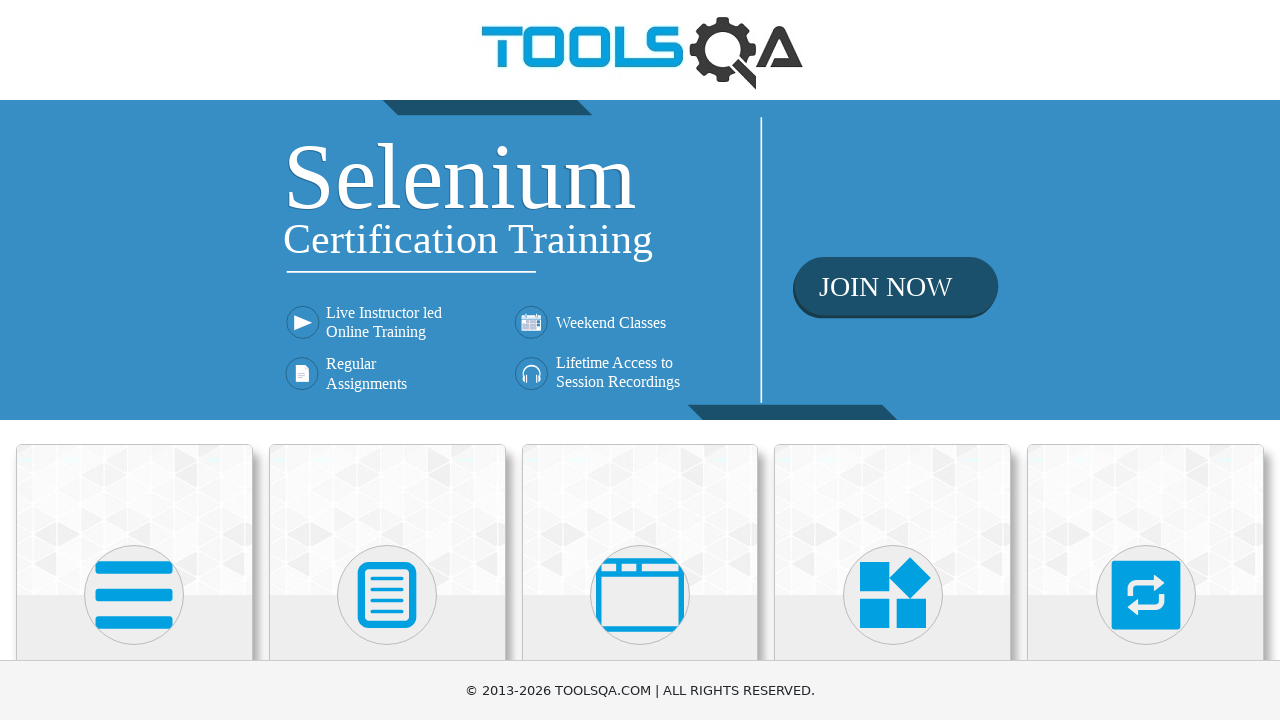